Navigates to Test 6 grid table and retrieves the value of a specific cell at coordinates (2, 2) to verify it equals 'Ventosanzap'.

Starting URL: http://selenium-python-resolver.s3-website.us-east-2.amazonaws.com/

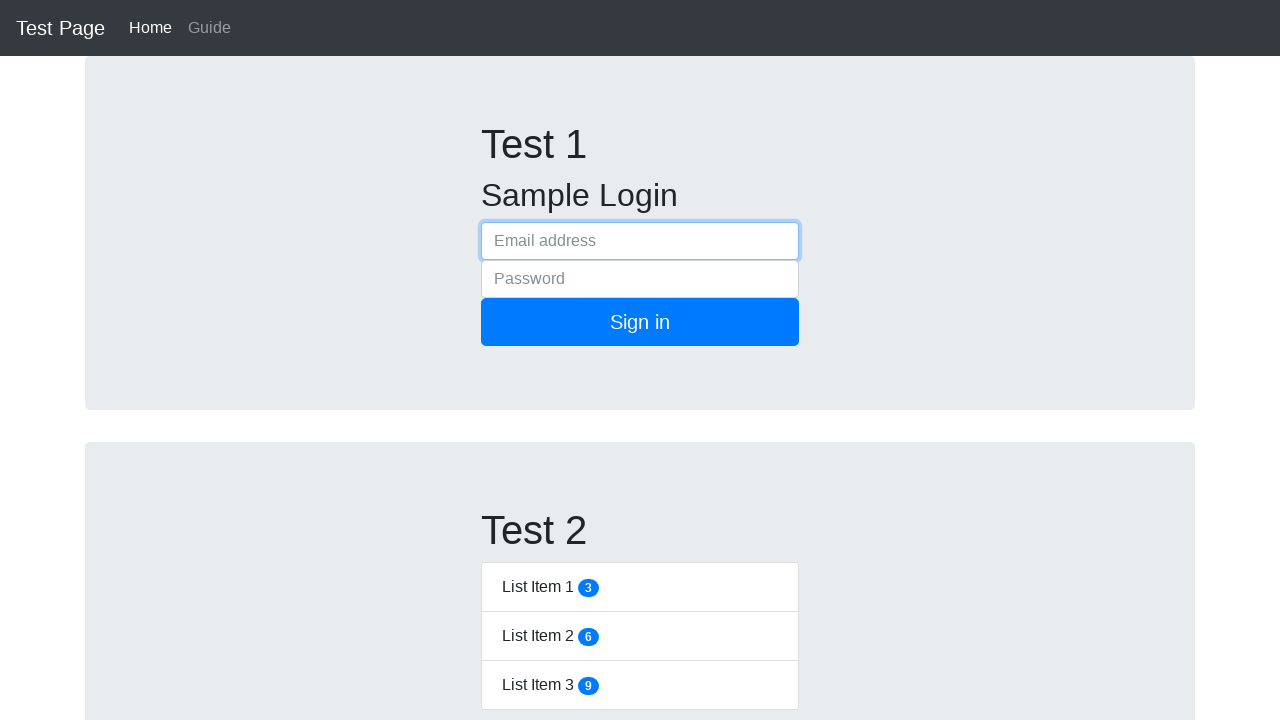

Navigated to the starting URL
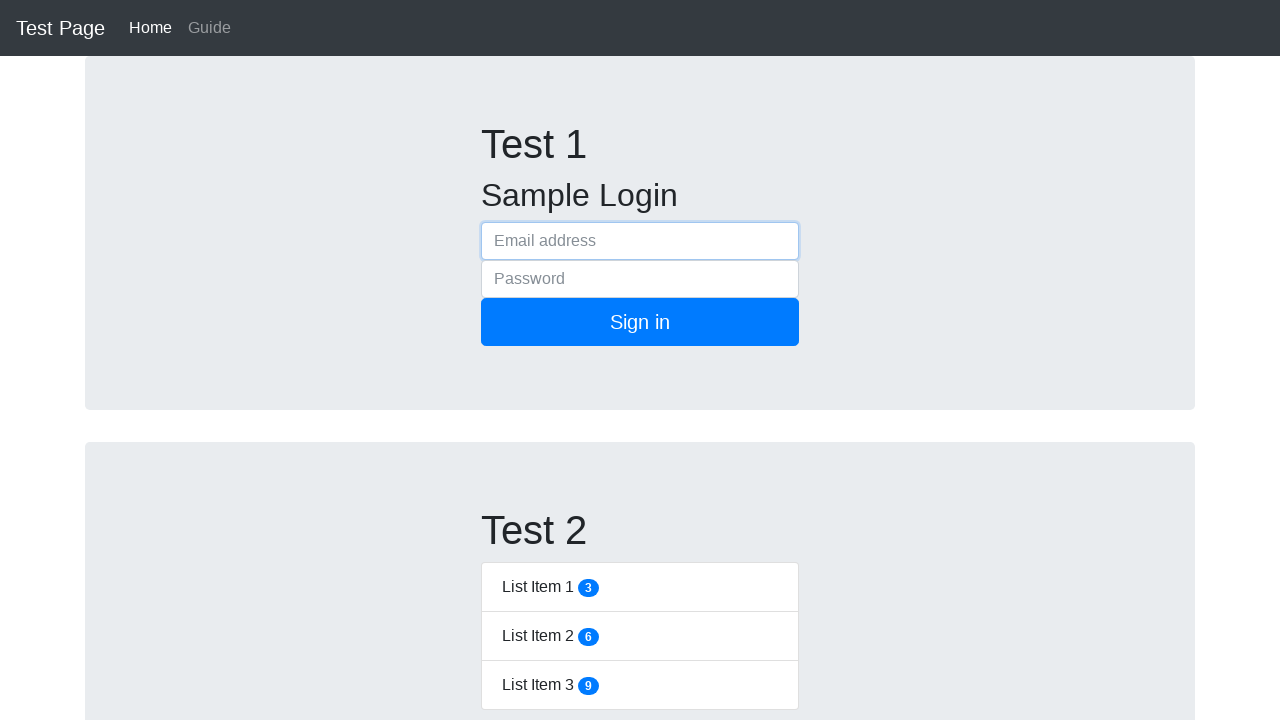

Test 6 table loaded and became visible
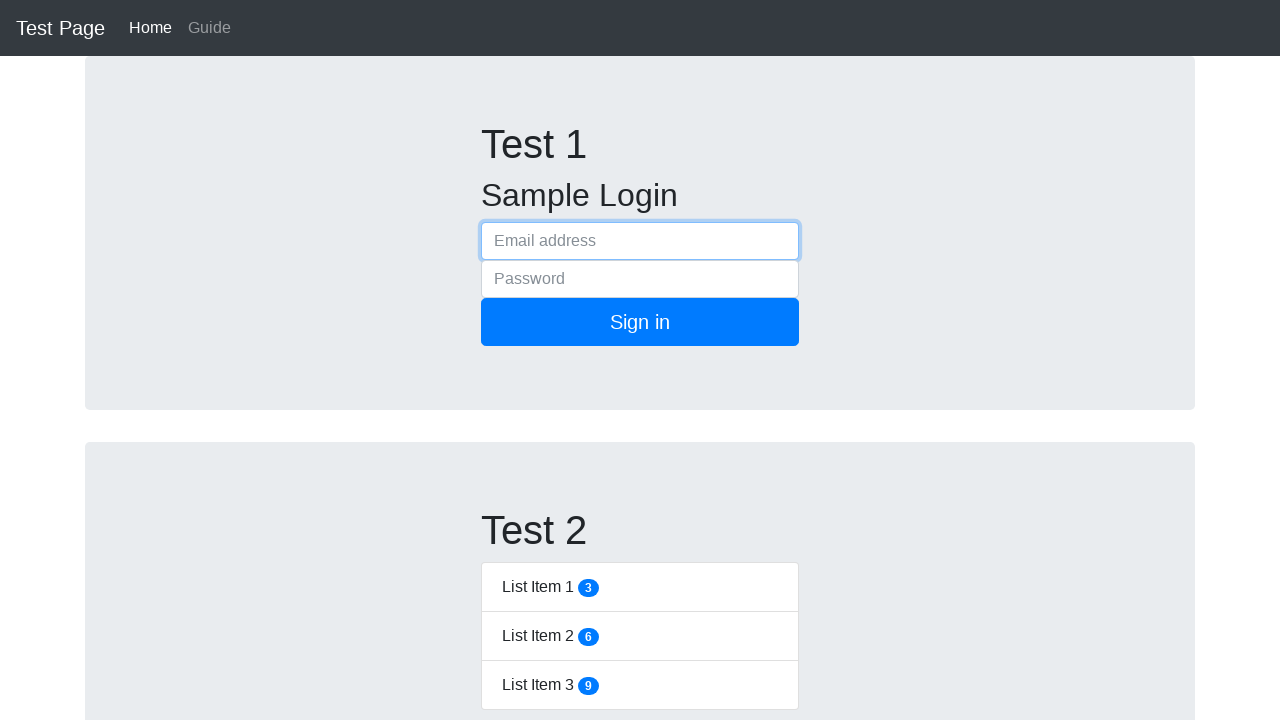

Located the cell at coordinates (2, 2) in the table
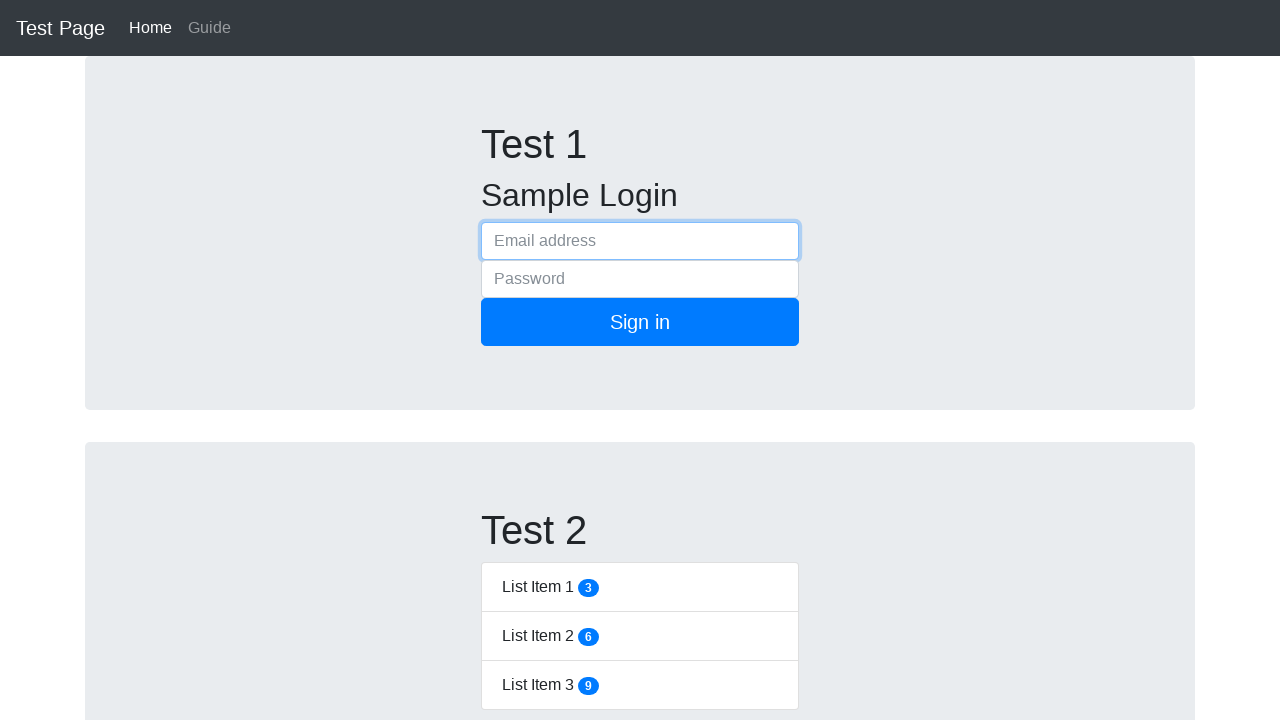

Retrieved cell value: 'Ventosanzap'
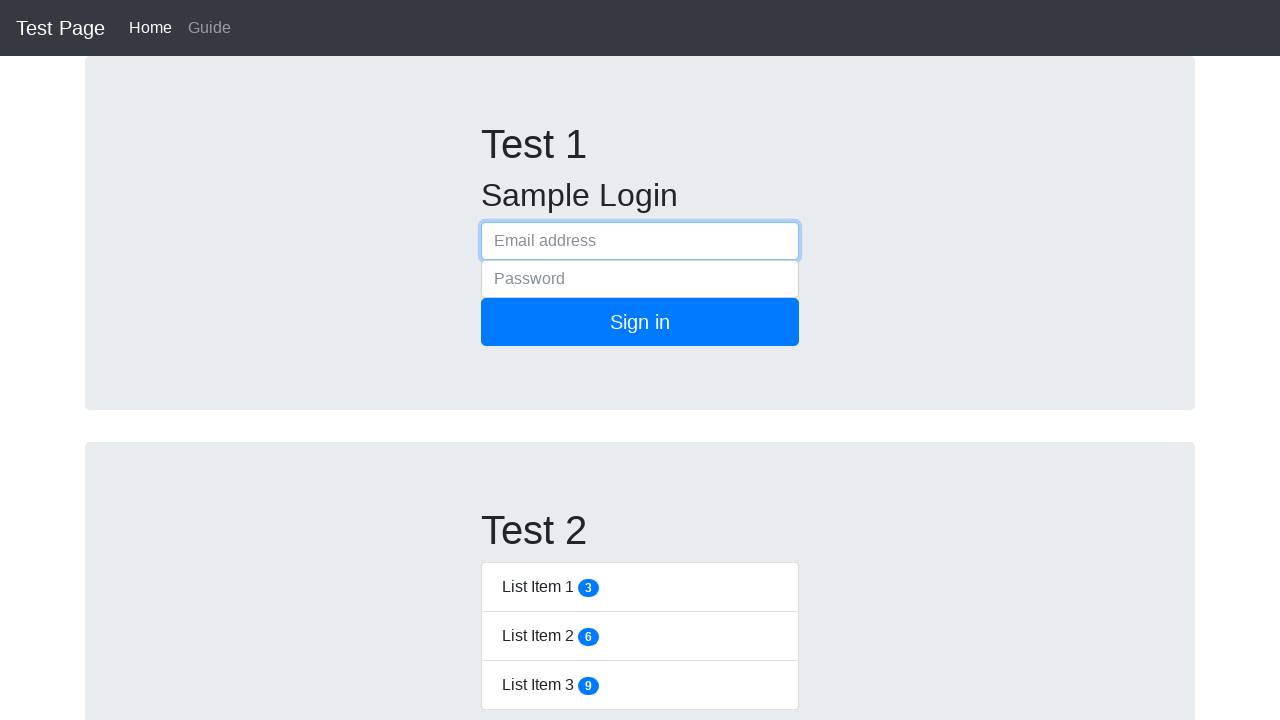

Assertion passed: cell value equals 'Ventosanzap'
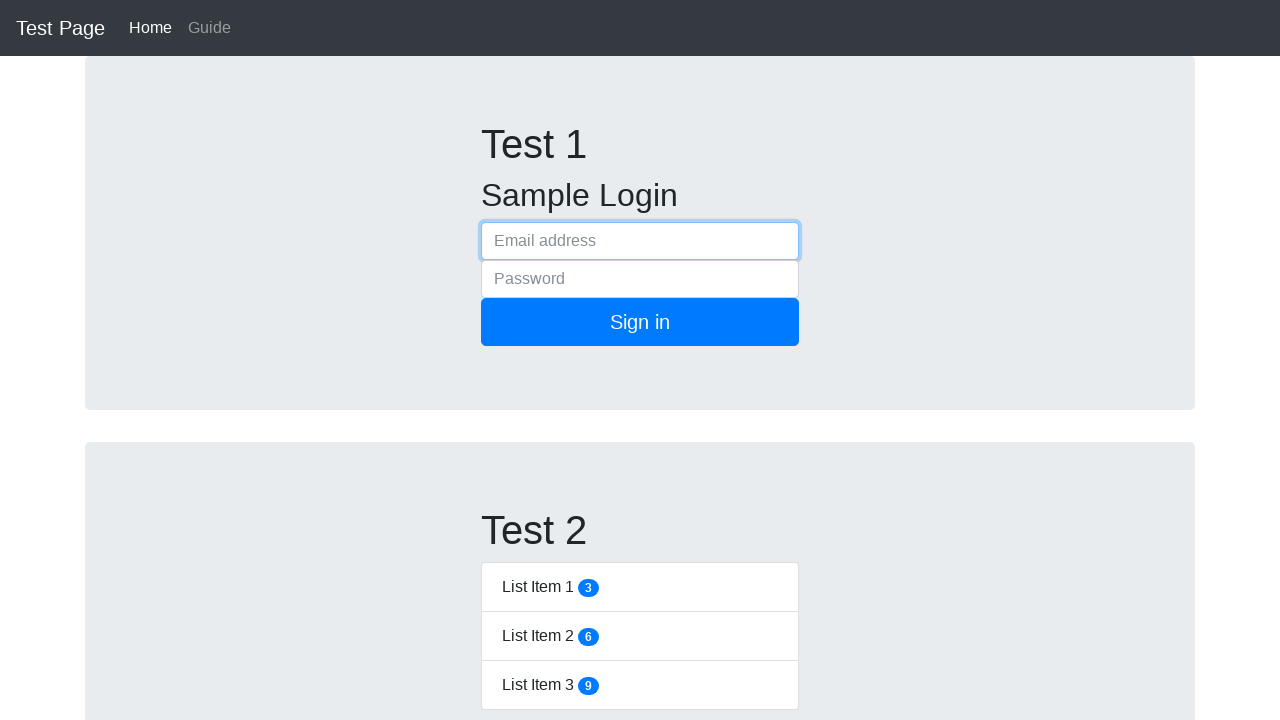

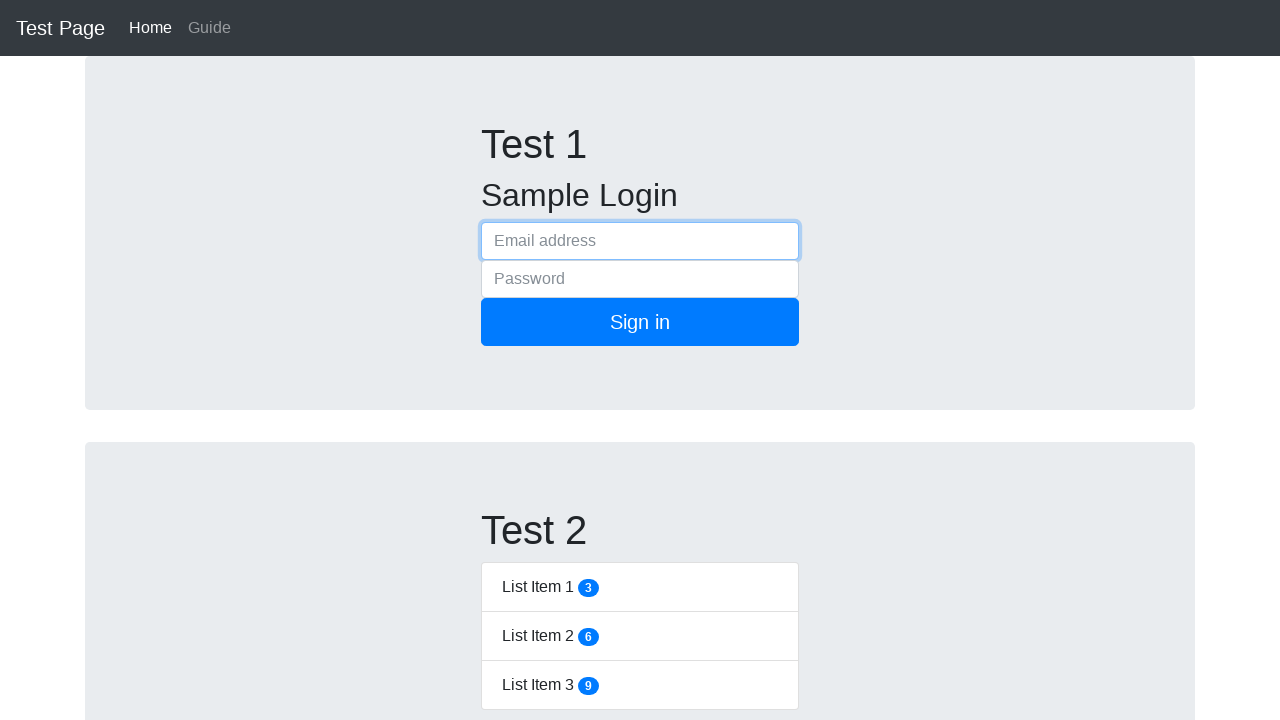